Tests iframe handling by switching to a single iframe, entering text, then navigating to a nested iframe section and entering text in an inner iframe

Starting URL: https://demo.automationtesting.in/Frames.html

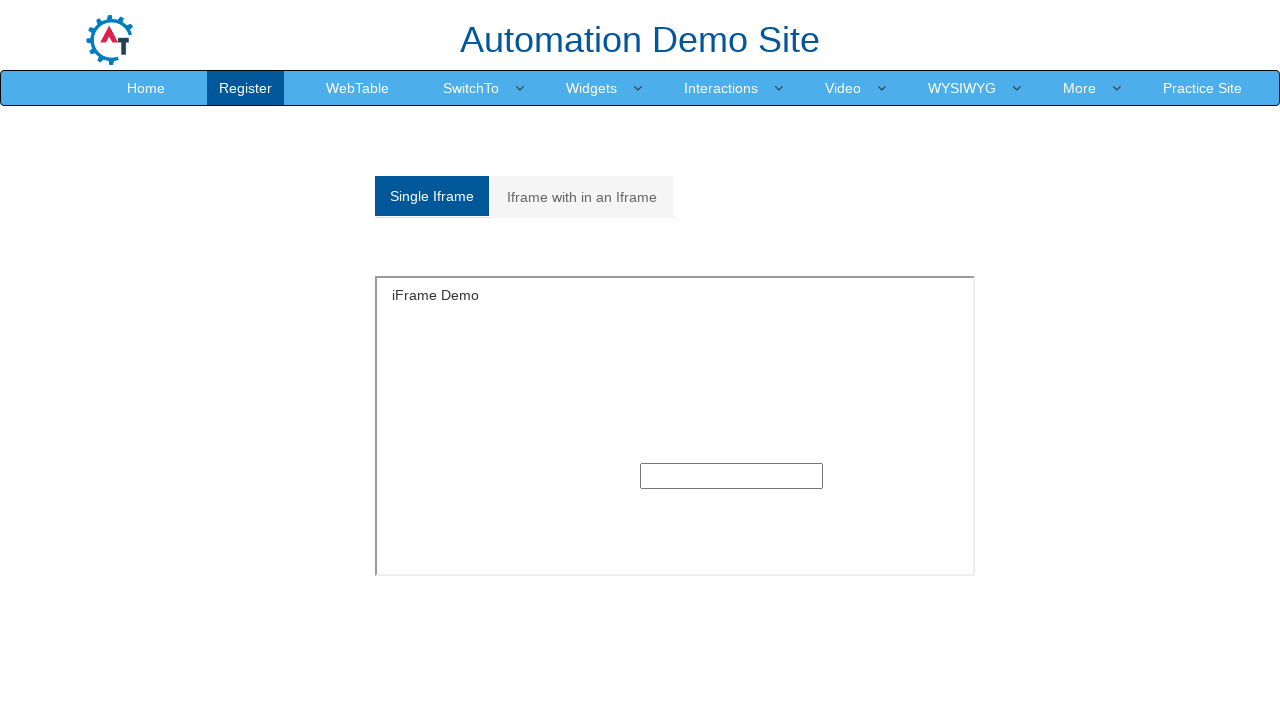

Located single iframe with ID 'singleframe'
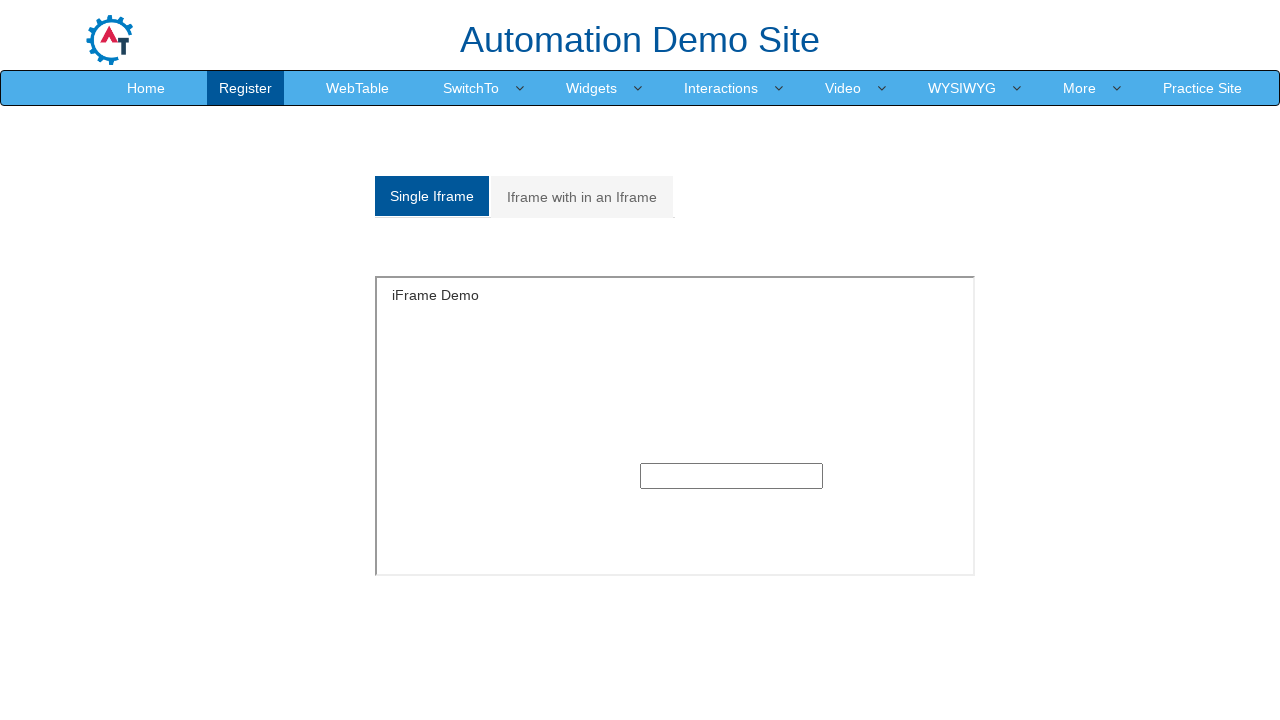

Entered text 'Frames hee Frames' in single iframe input field on #singleframe >> internal:control=enter-frame >> input[type='text']
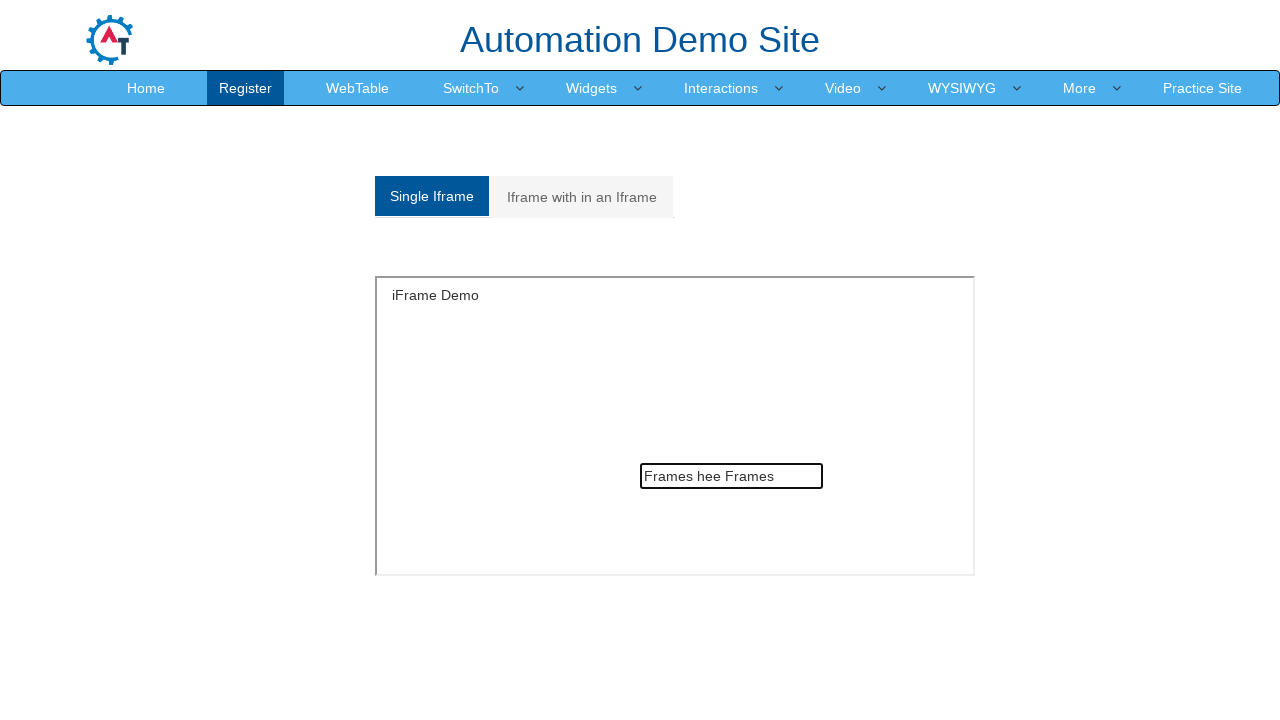

Clicked on 'Iframe with' tab to navigate to nested iframe section at (582, 197) on a:has-text('Iframe with')
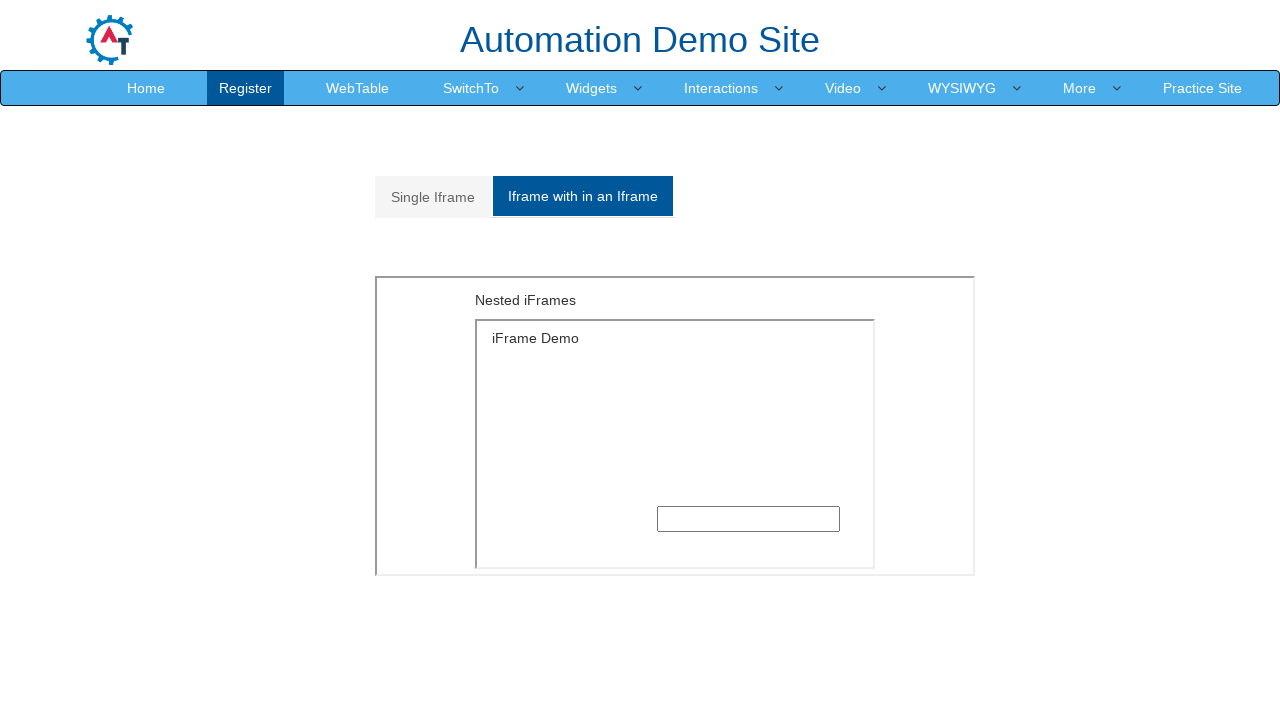

Located outer iframe containing MultipleFrames.html
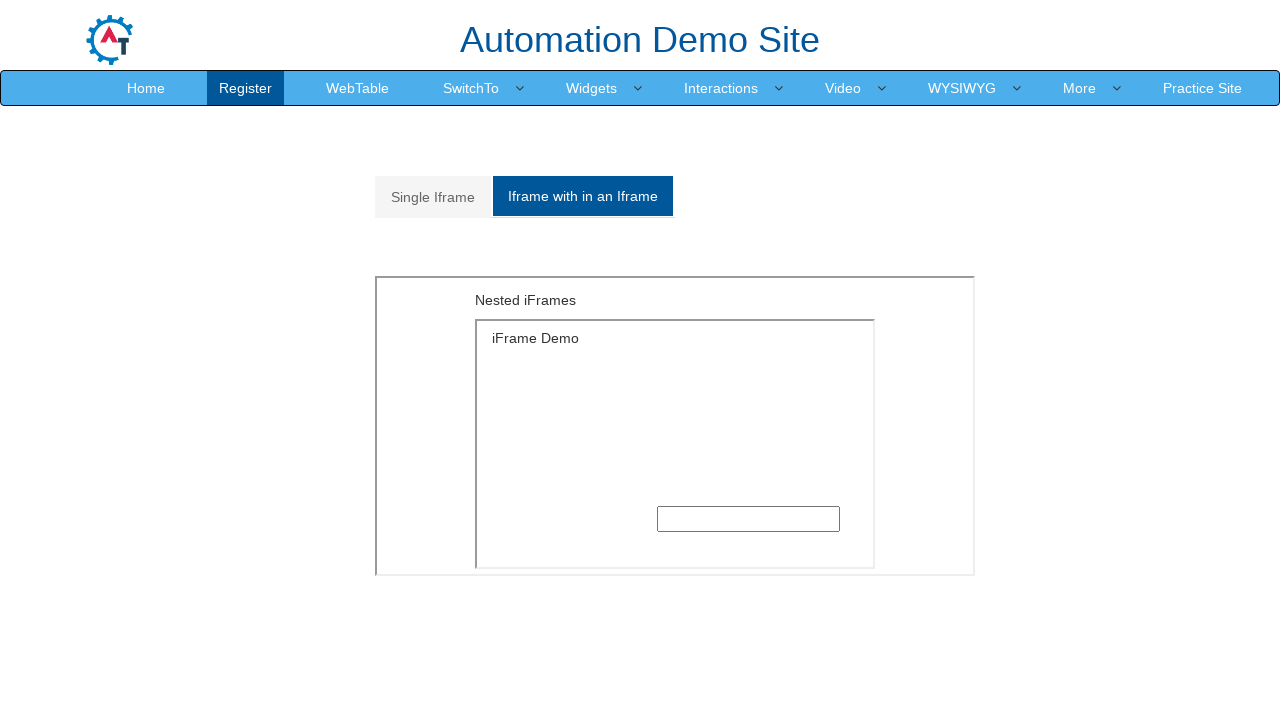

Located inner iframe within the outer iframe
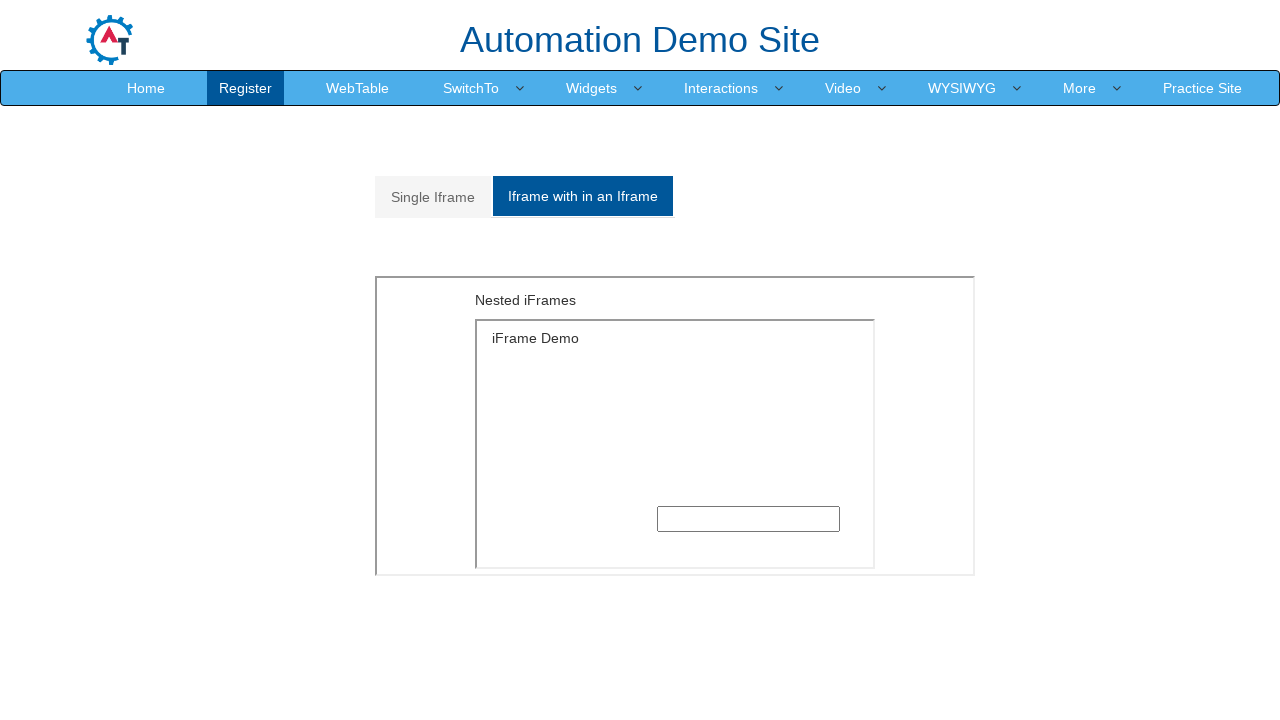

Entered text 'Inner Frame ' in the nested inner iframe input field on iframe[src*='MultipleFrames.html'] >> internal:control=enter-frame >> iframe >> 
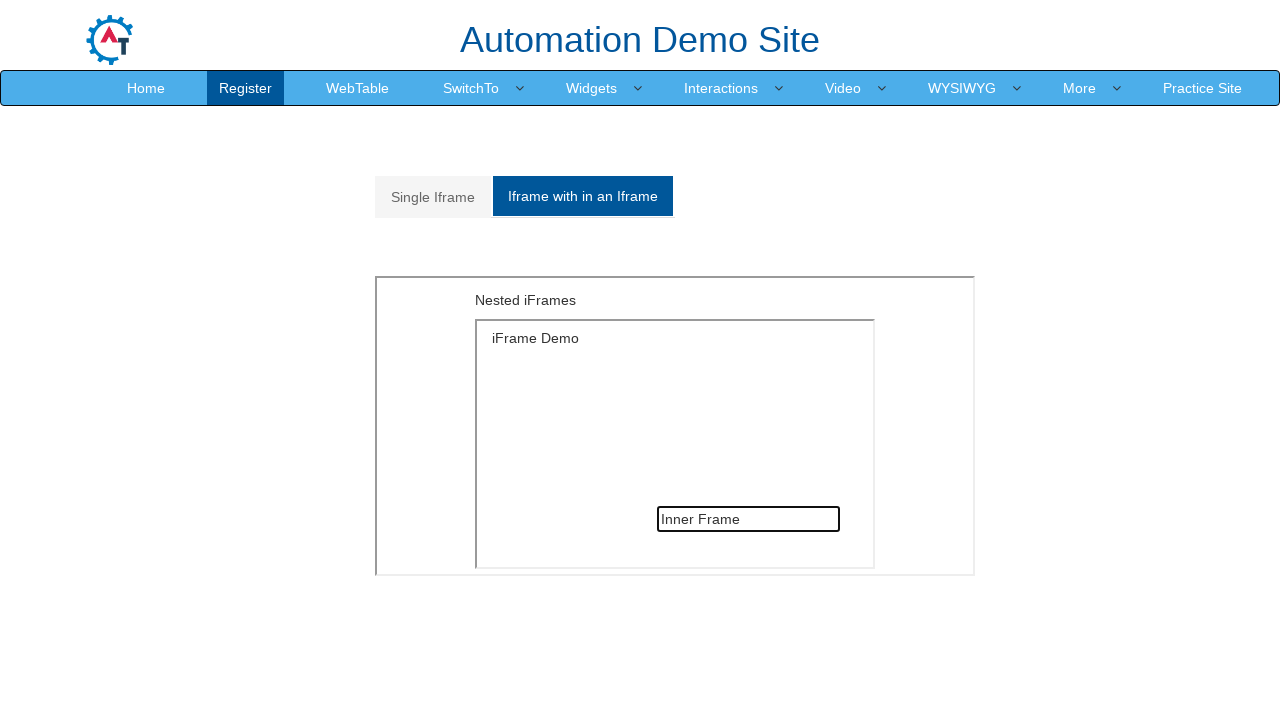

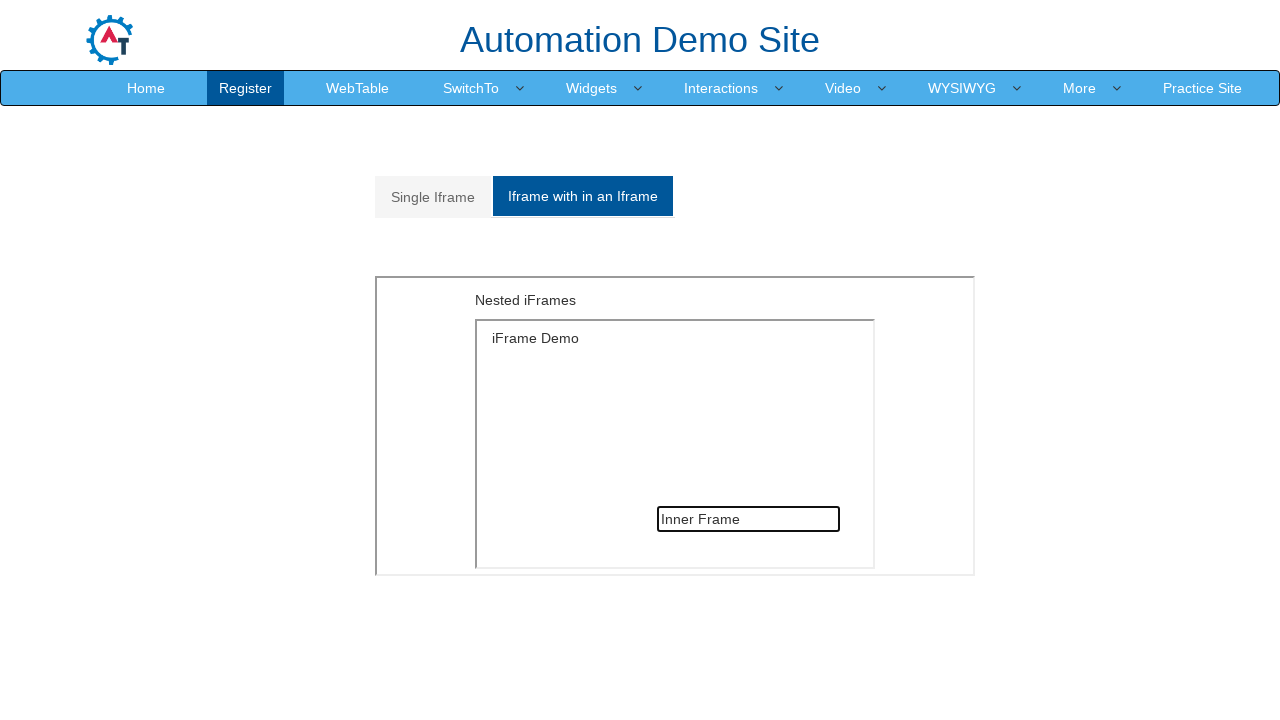